Tests drag and drop functionality by dragging an image element into a target box

Starting URL: https://formy-project.herokuapp.com/dragdrop

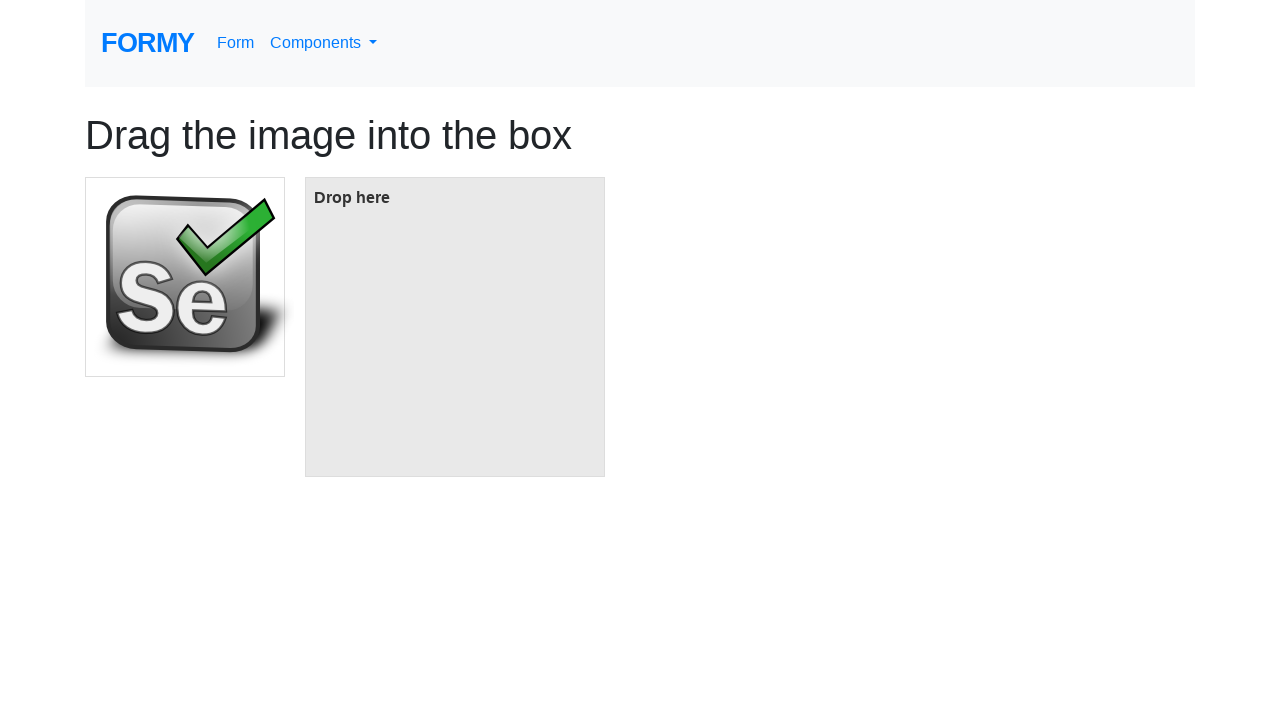

Located source image element
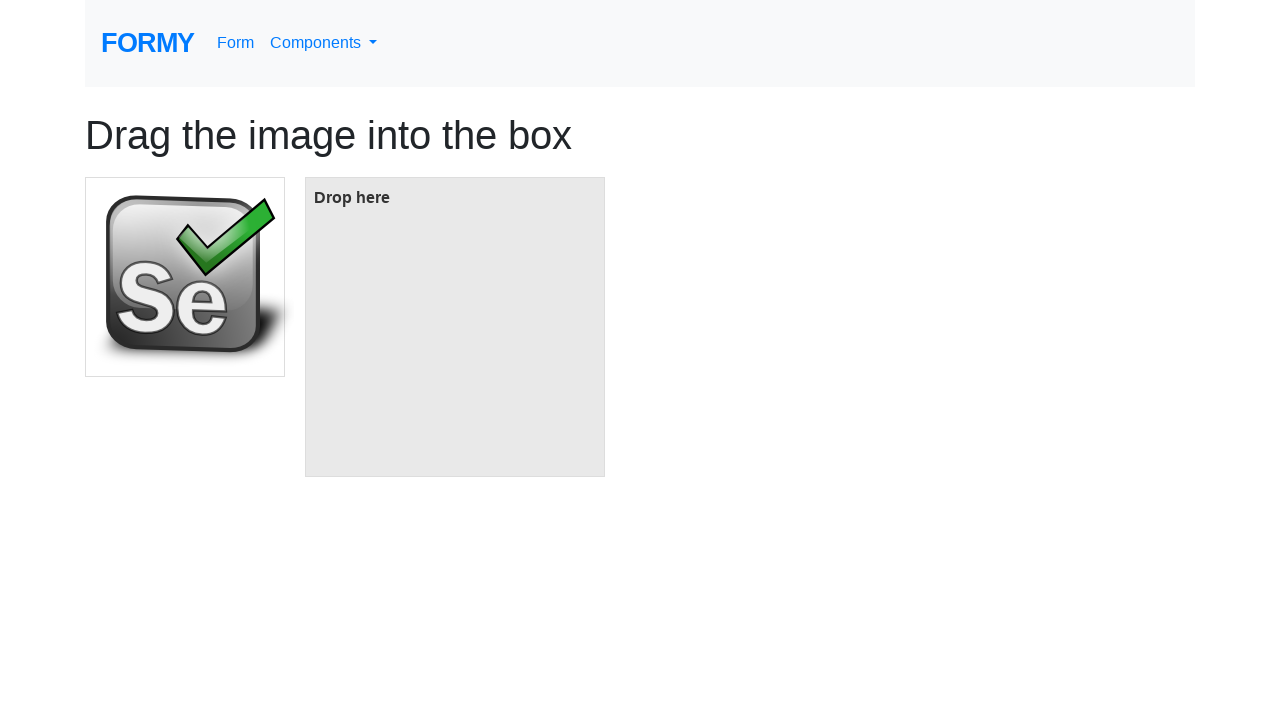

Located target drop box element
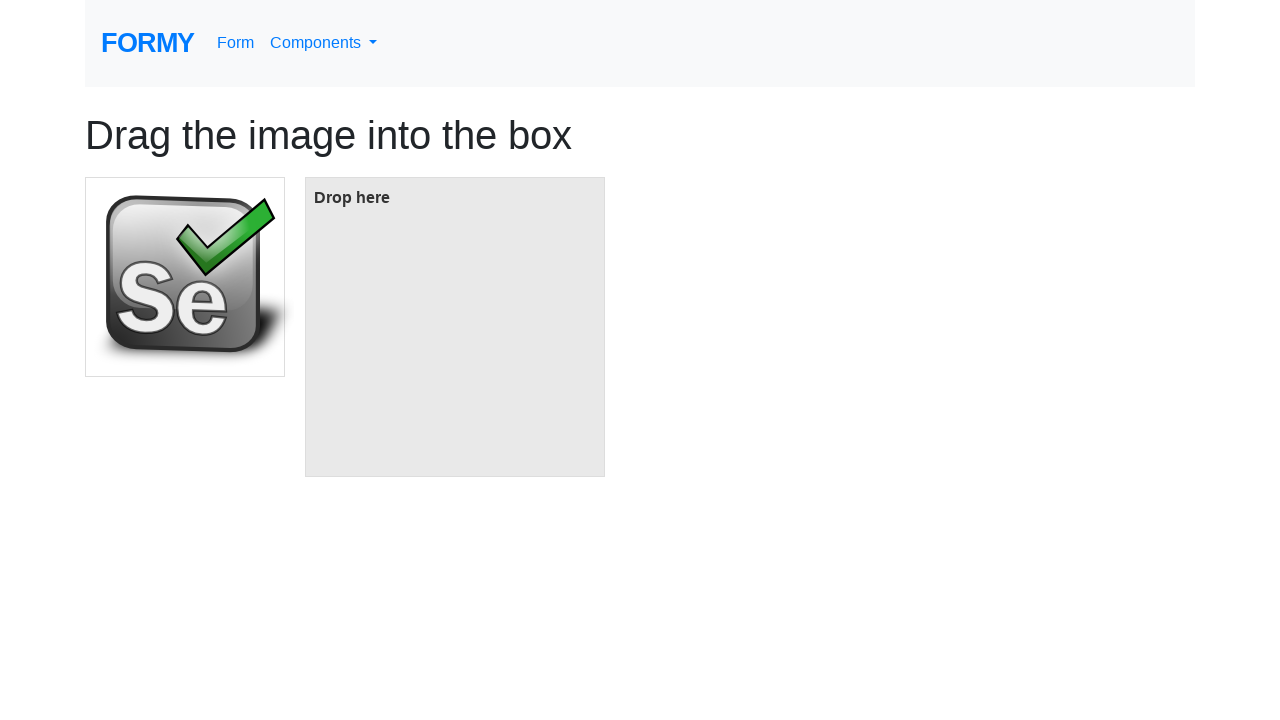

Dragged image element into target box at (455, 327)
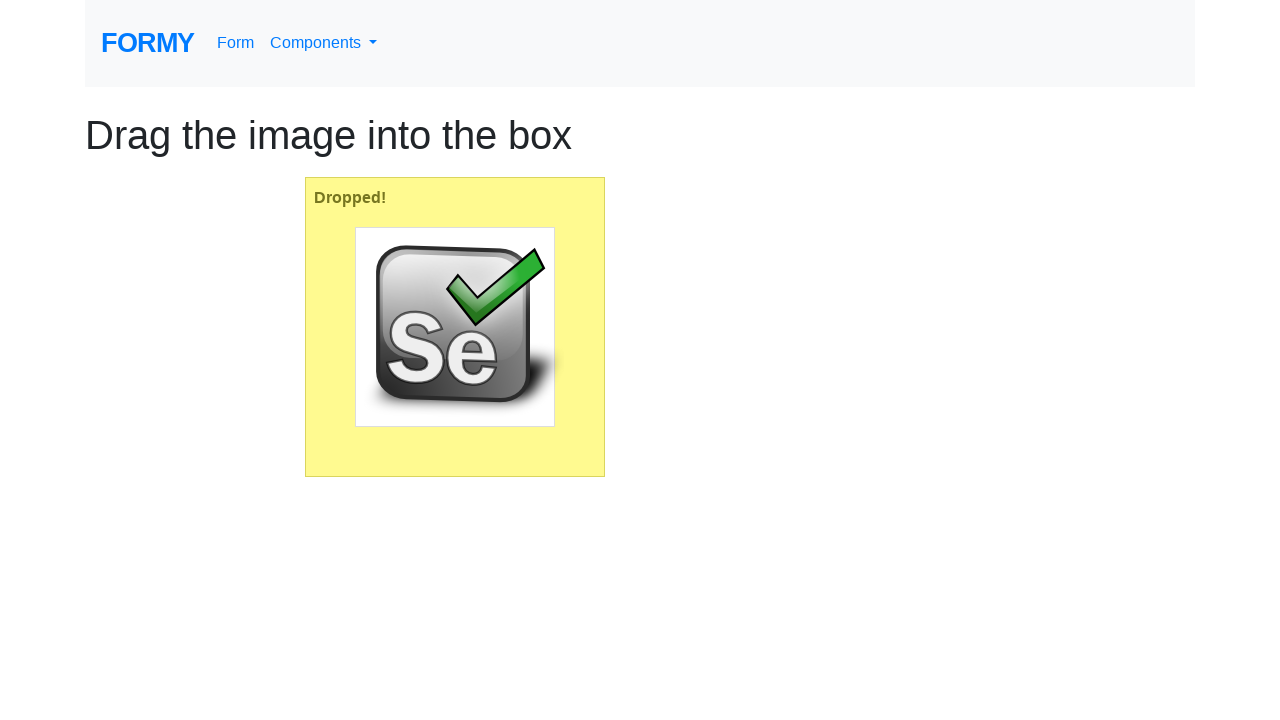

Waited 3 seconds for drag and drop action to complete
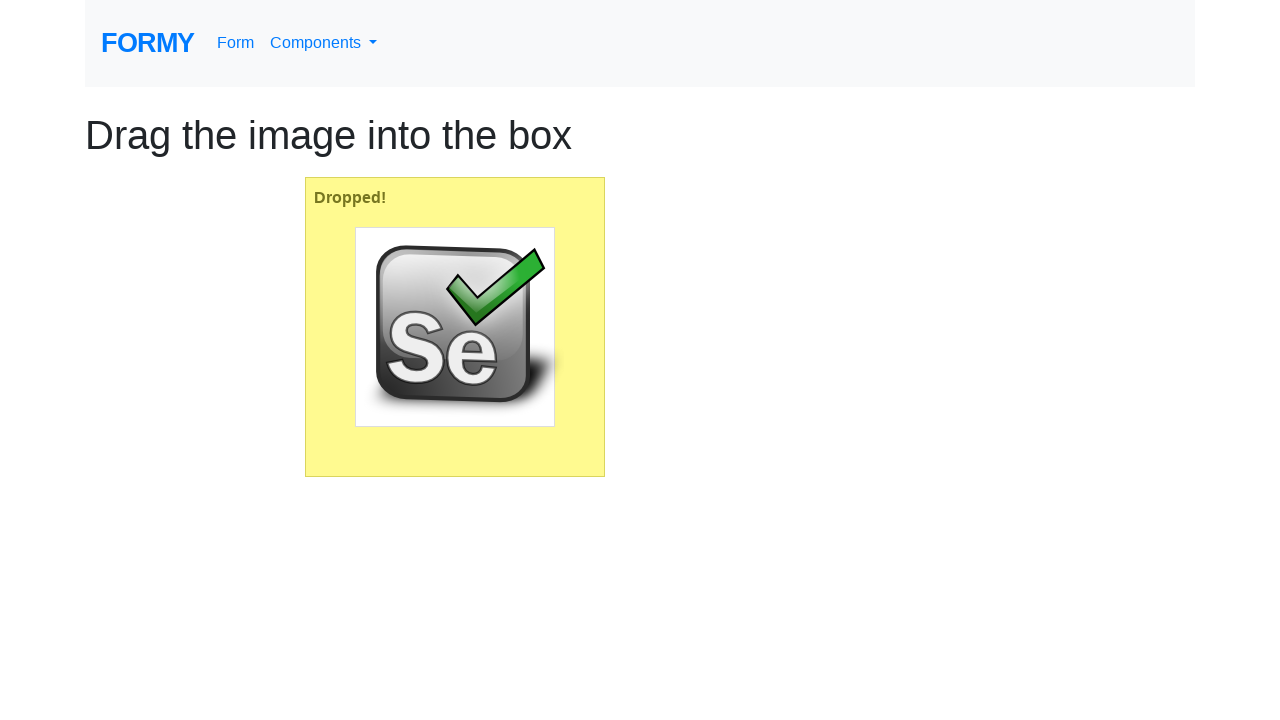

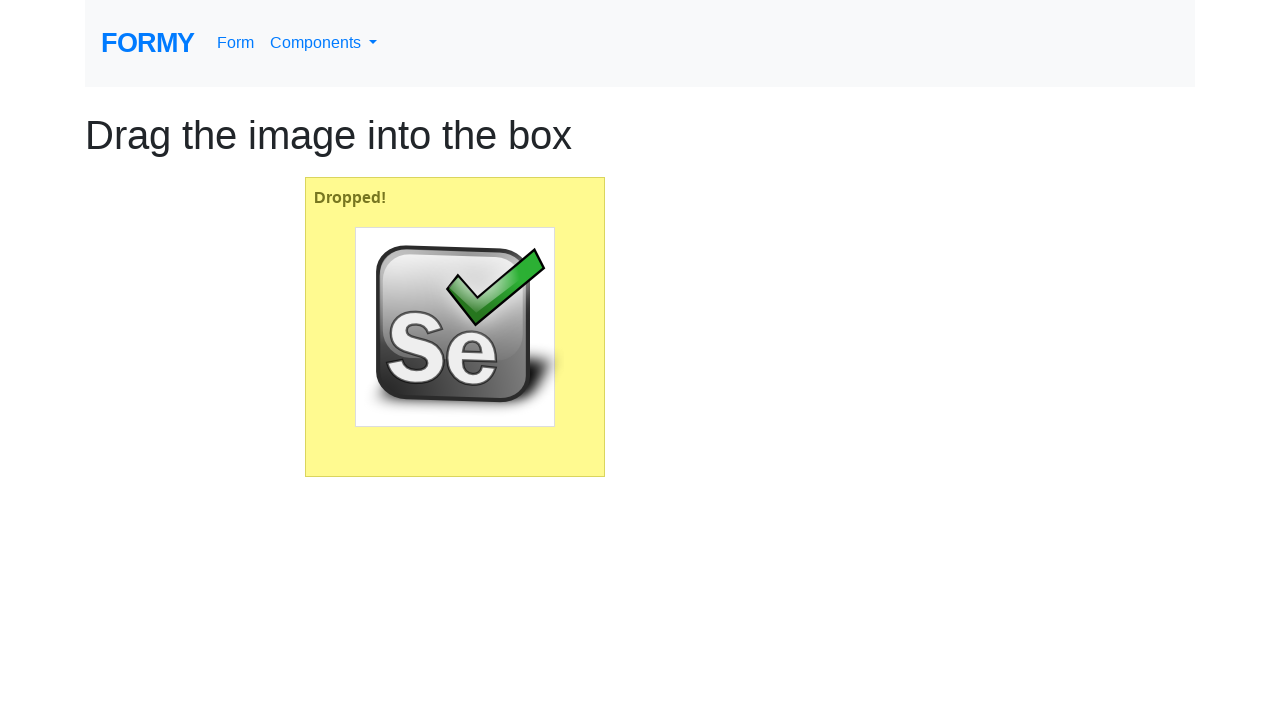